Tests the search functionality on Morningstar India by entering a stock name in the search box and submitting the search

Starting URL: https://www.morningstar.in/stocks/0p0000bp7x/bse-itc-ltd/overview.aspx

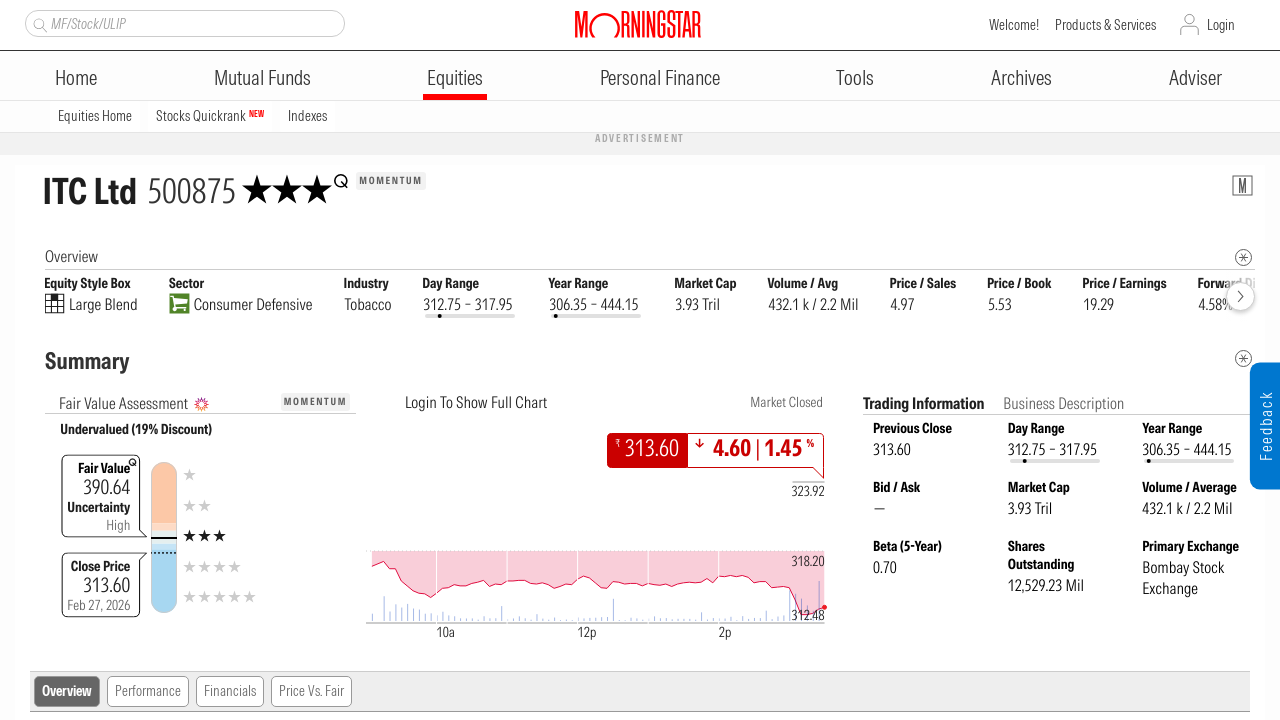

Search box with 'Quote' placeholder became visible
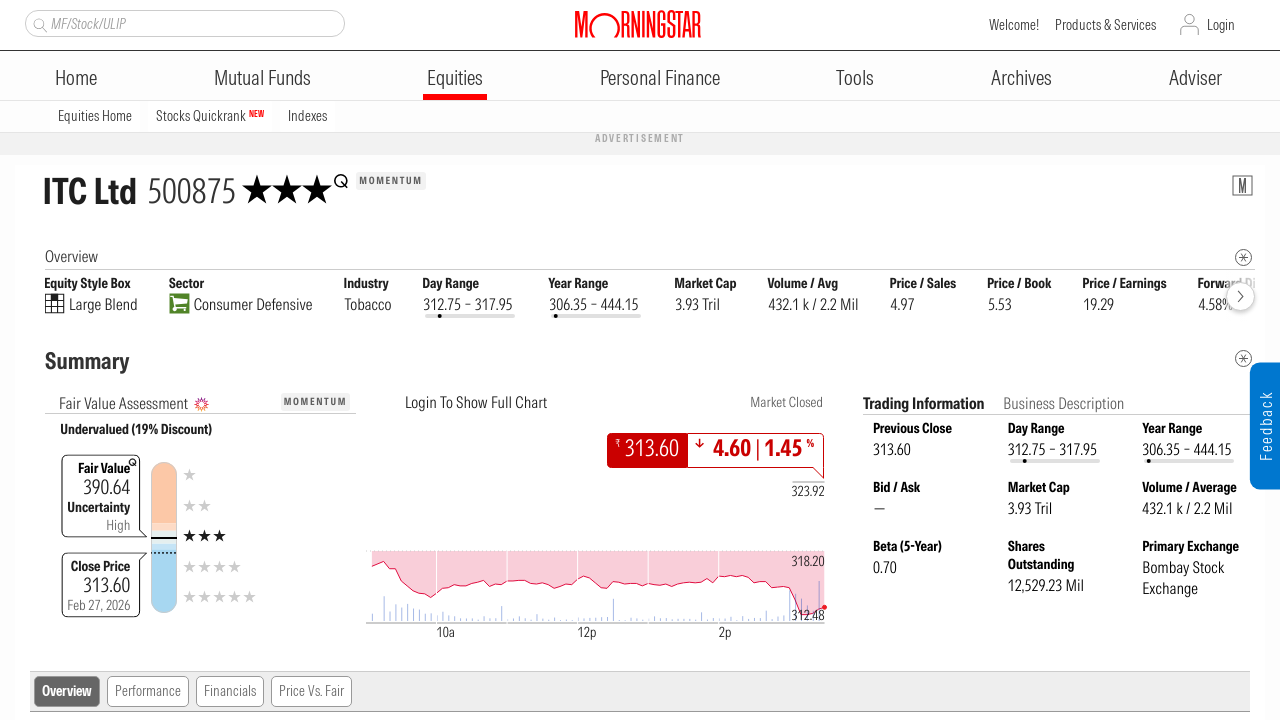

Clicked on the search box
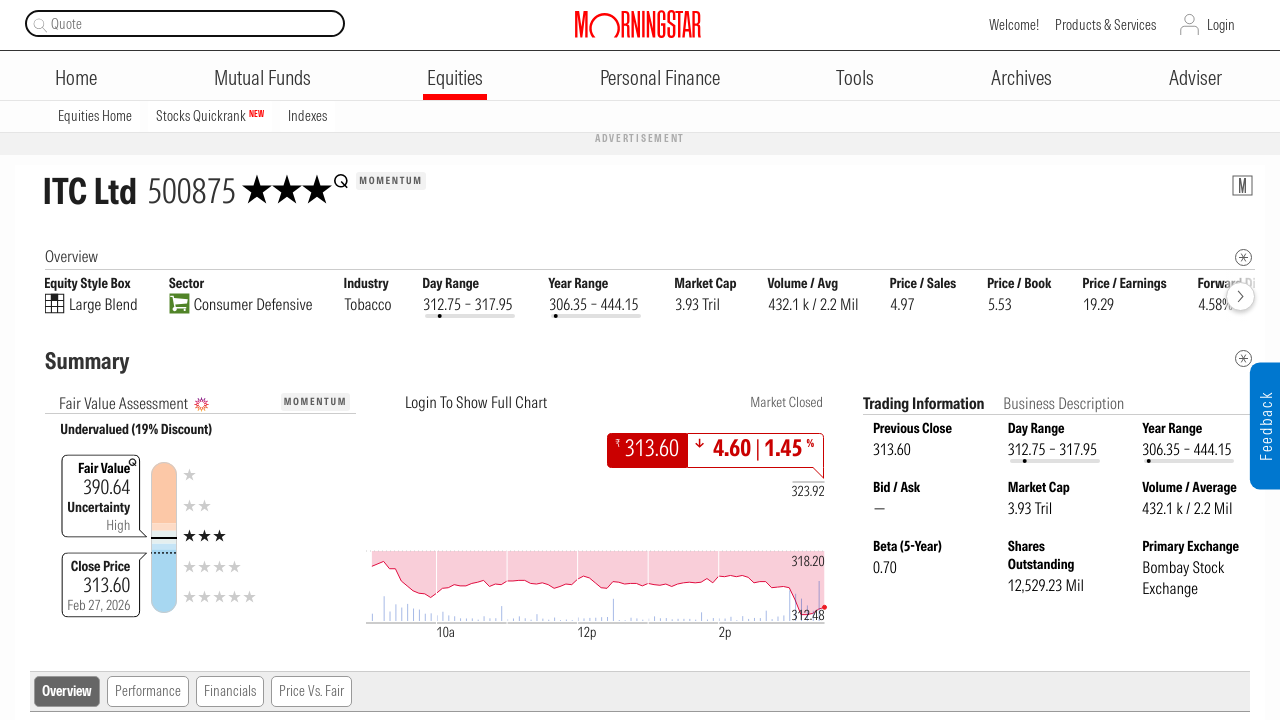

Entered 'HINDUSTAN UNILEVER LTD' in the search box
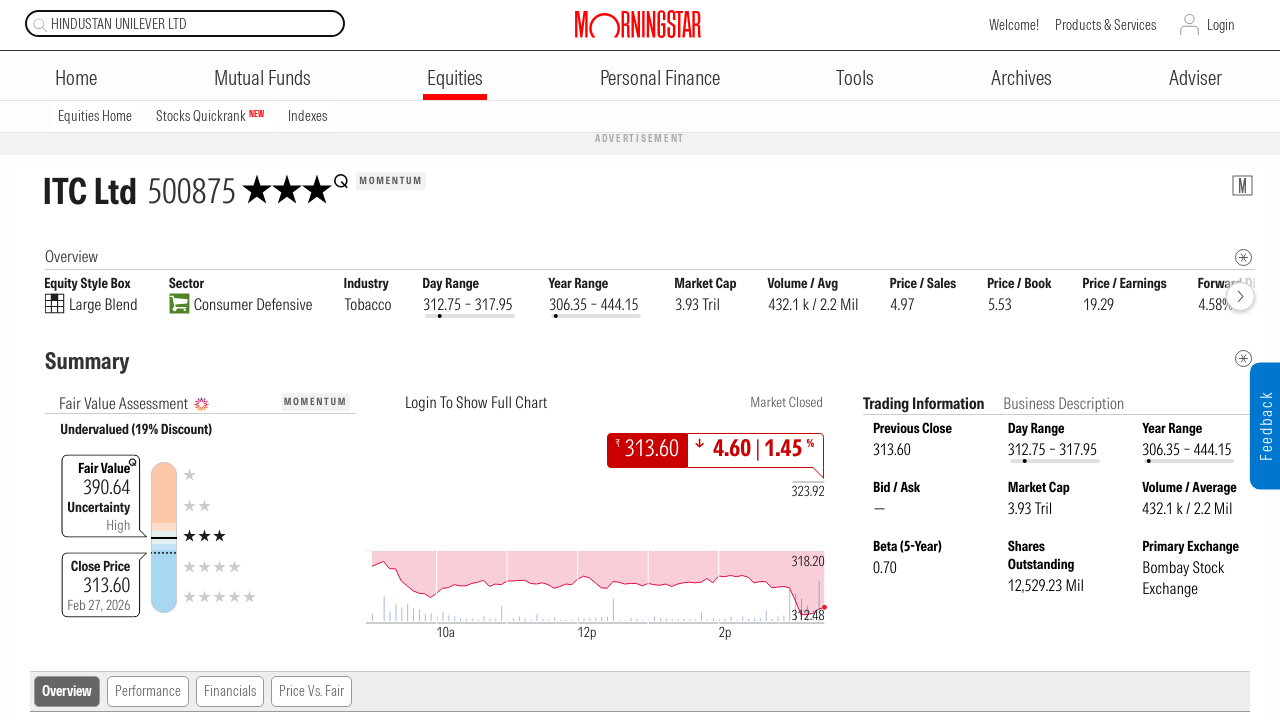

Pressed Enter to submit the stock search
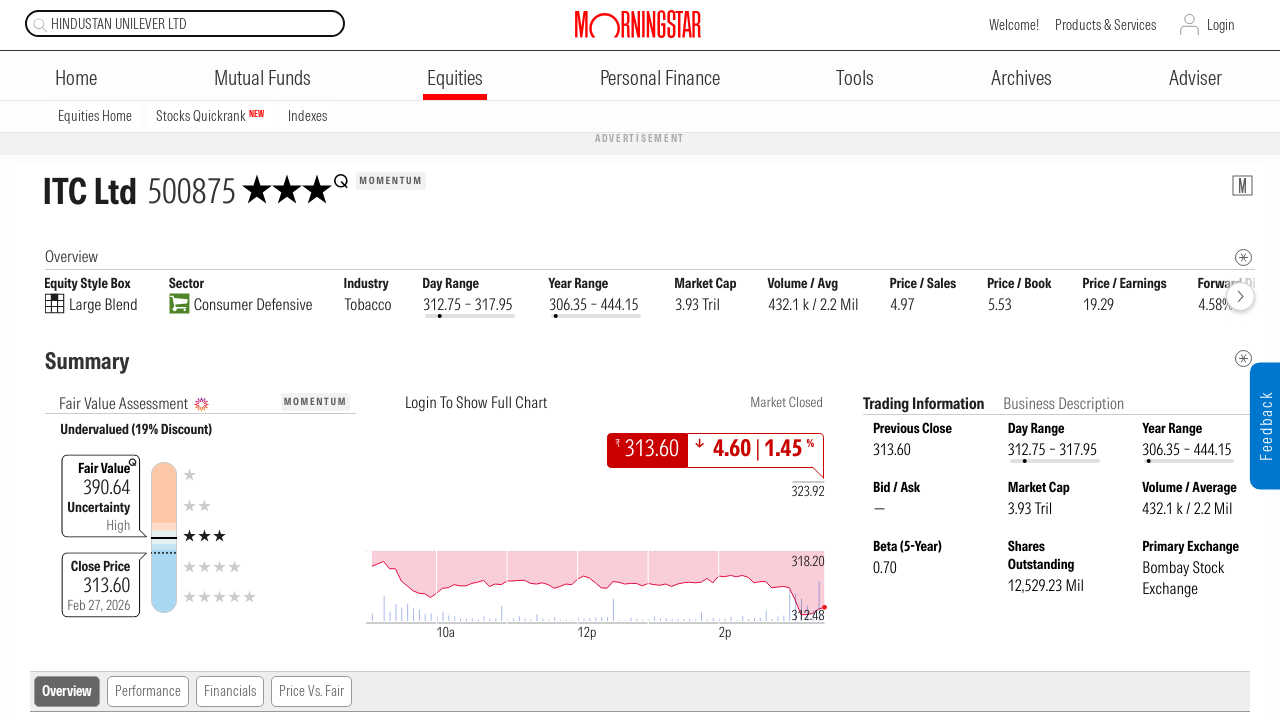

Search results page loaded (networkidle state reached)
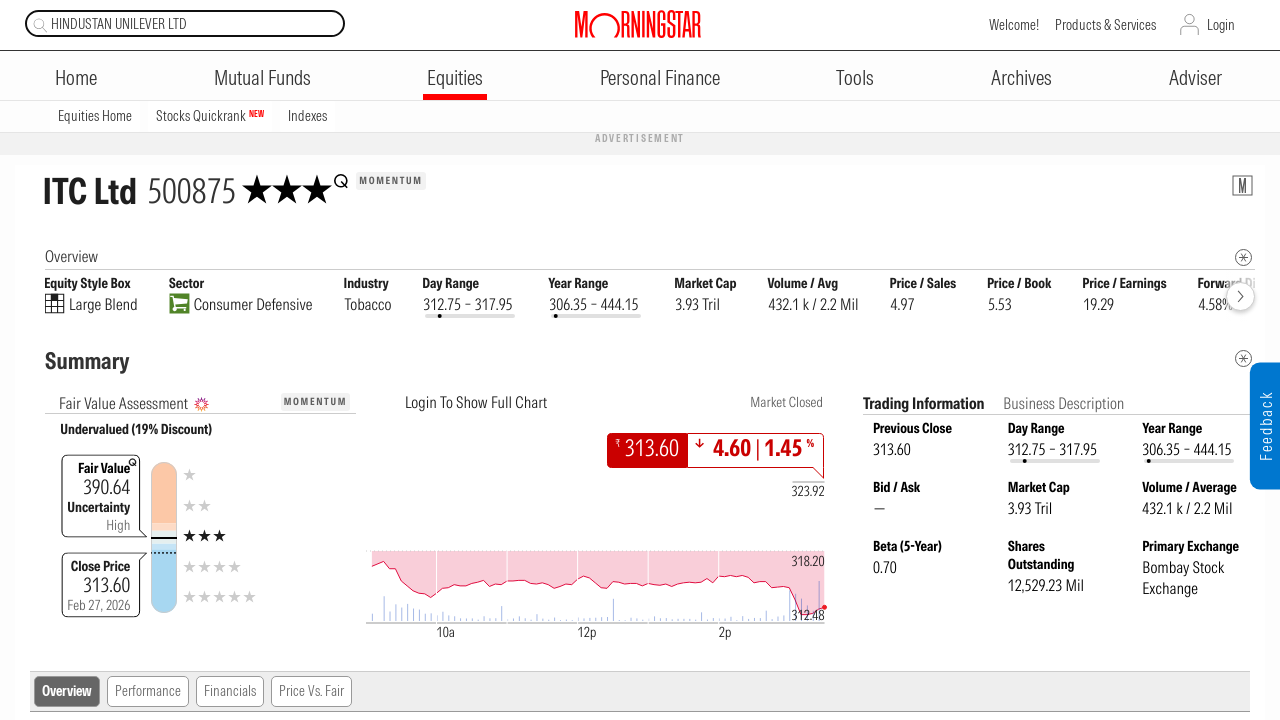

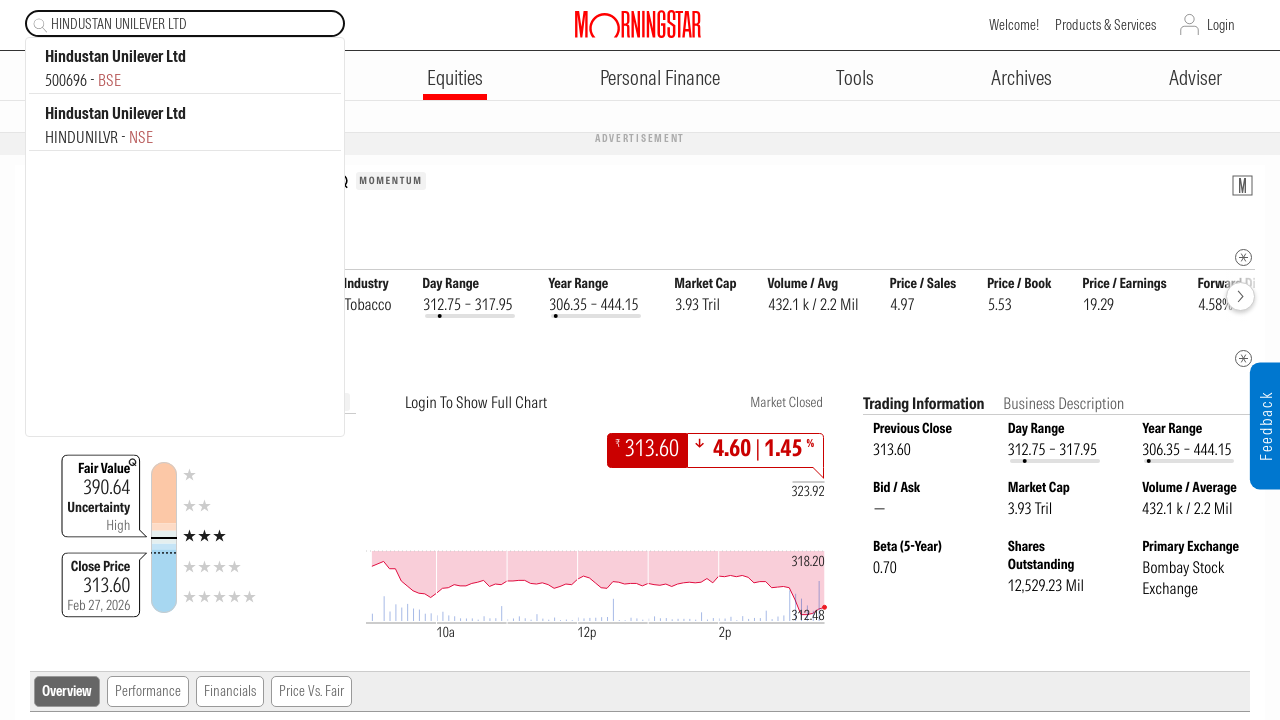